Navigates to OpenCart demo site and verifies the page loads by checking title and URL

Starting URL: https://naveenautomationlabs.com/opencart/

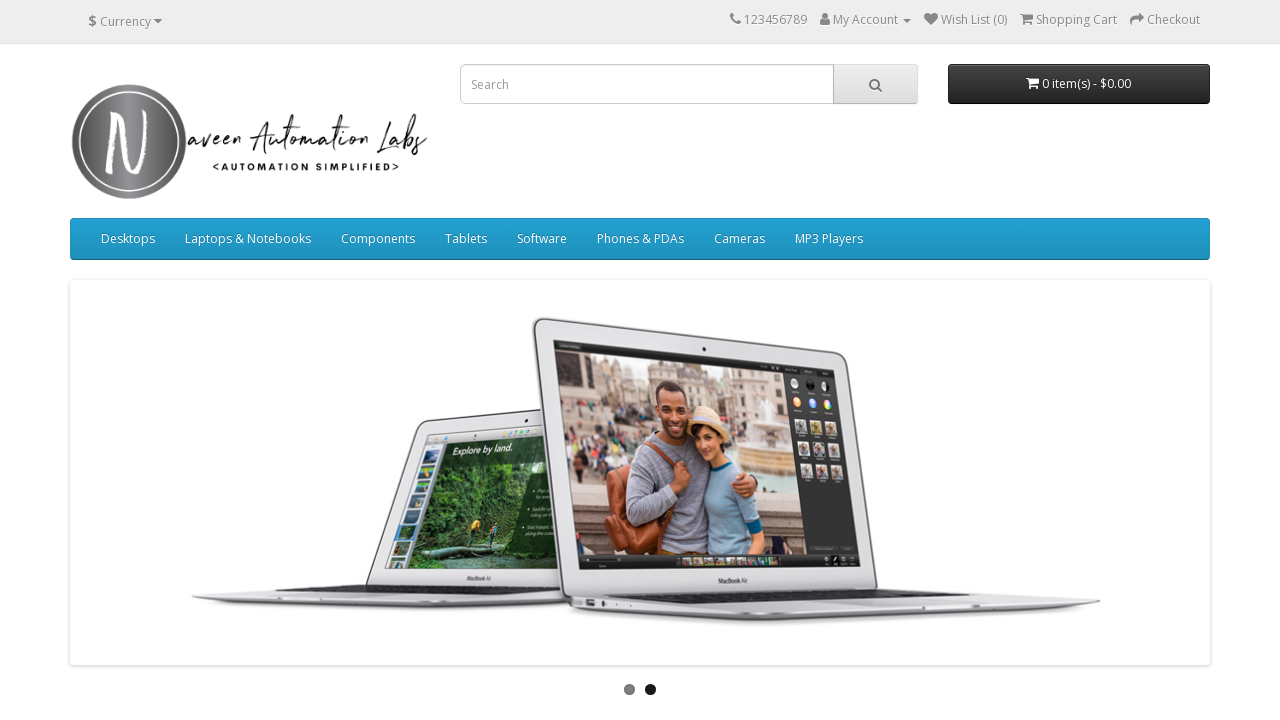

Retrieved page title
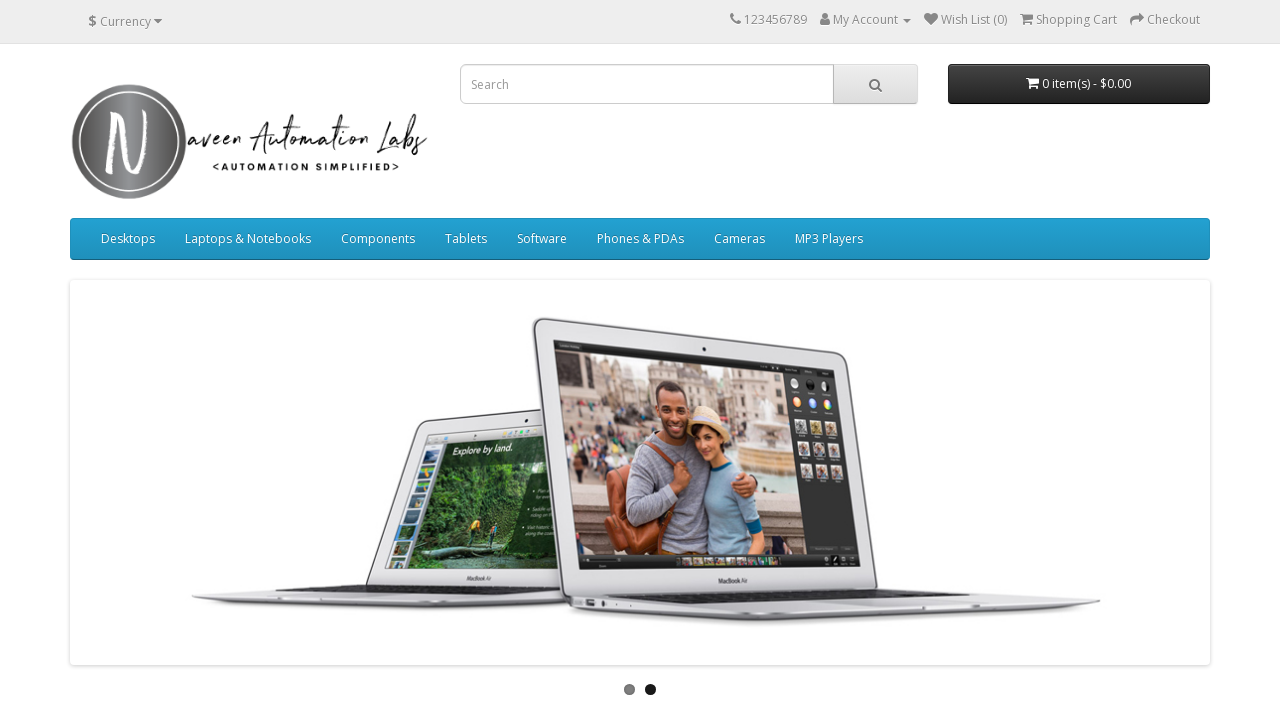

Retrieved current URL
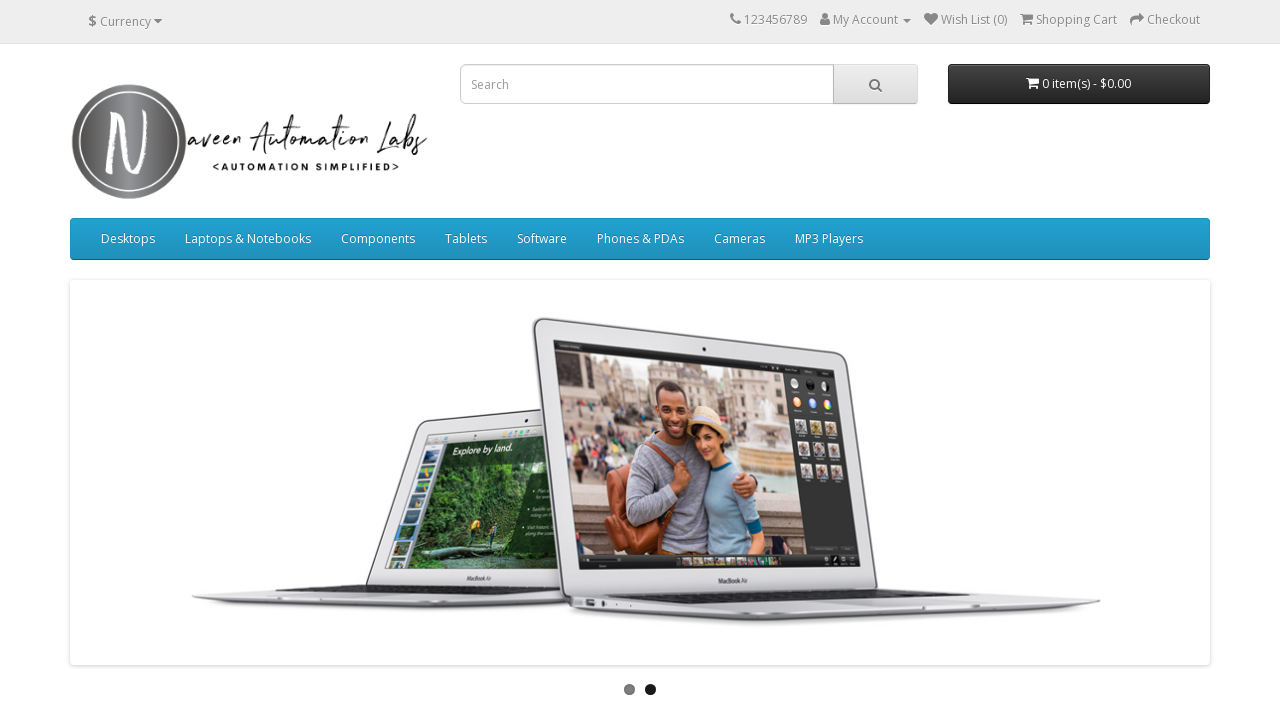

Retrieved page source content
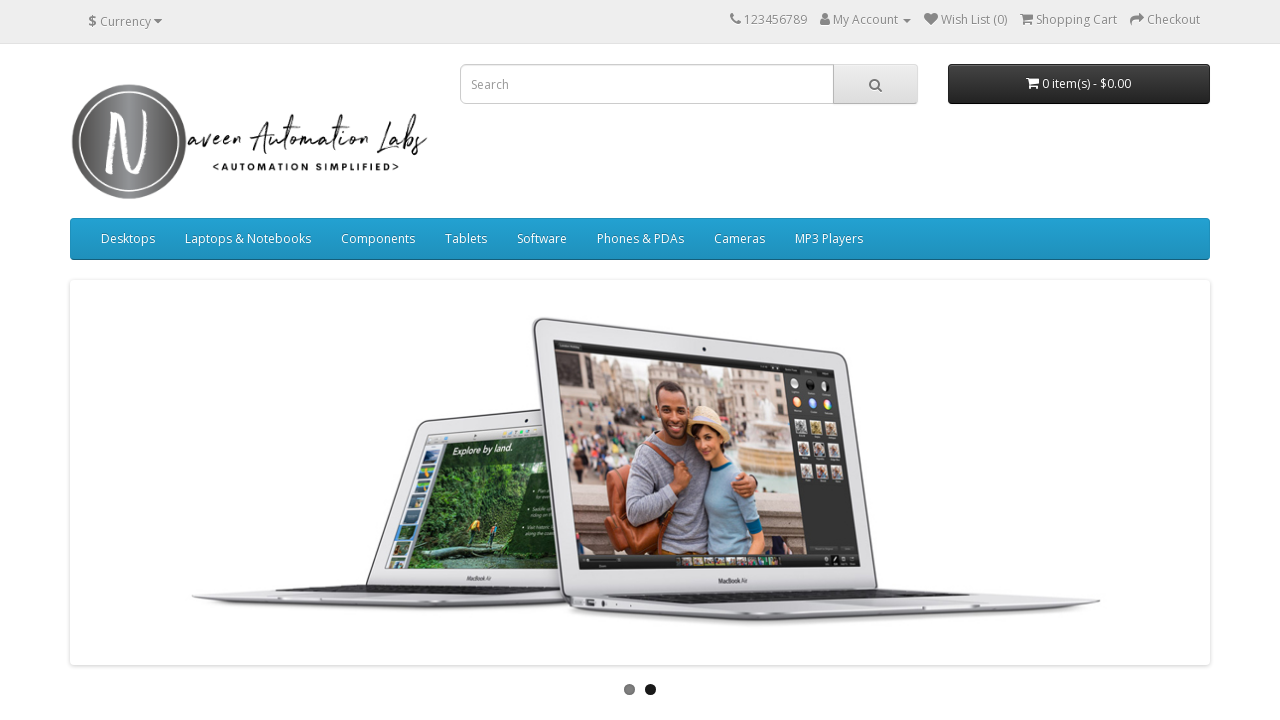

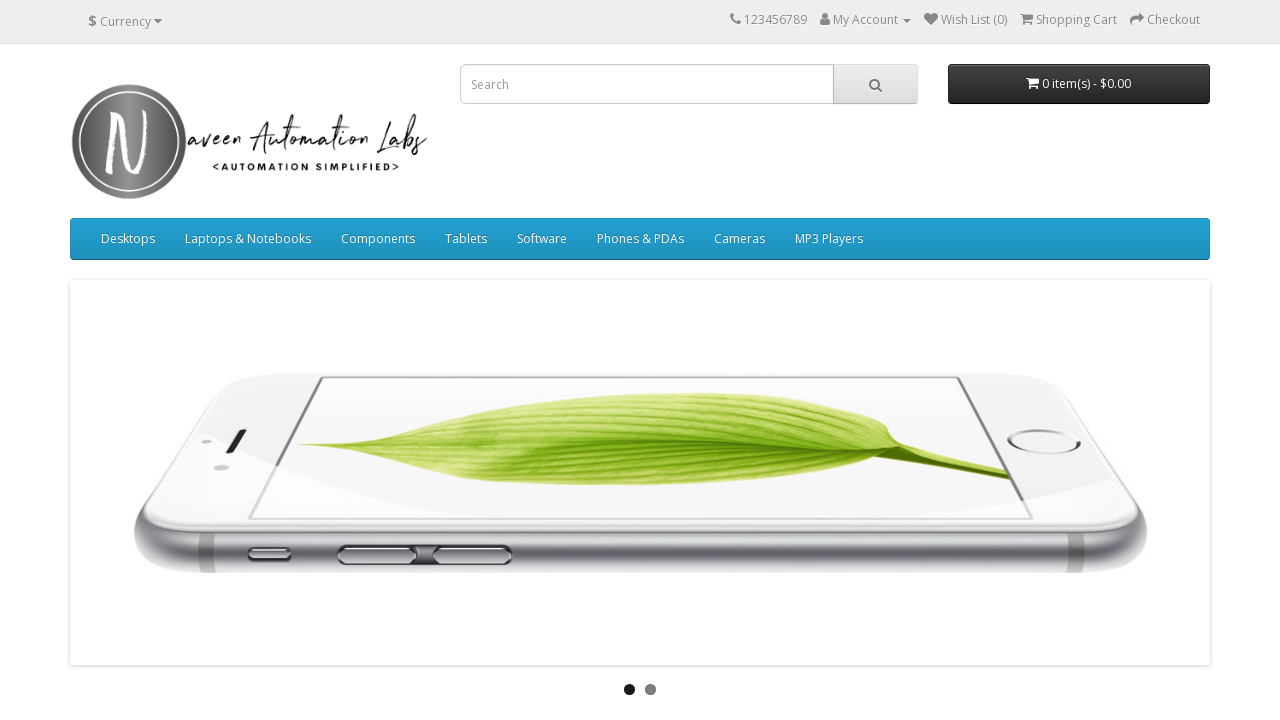